Tests the search functionality on Simplilearn website by entering a search query in the header search field

Starting URL: https://www.simplilearn.com

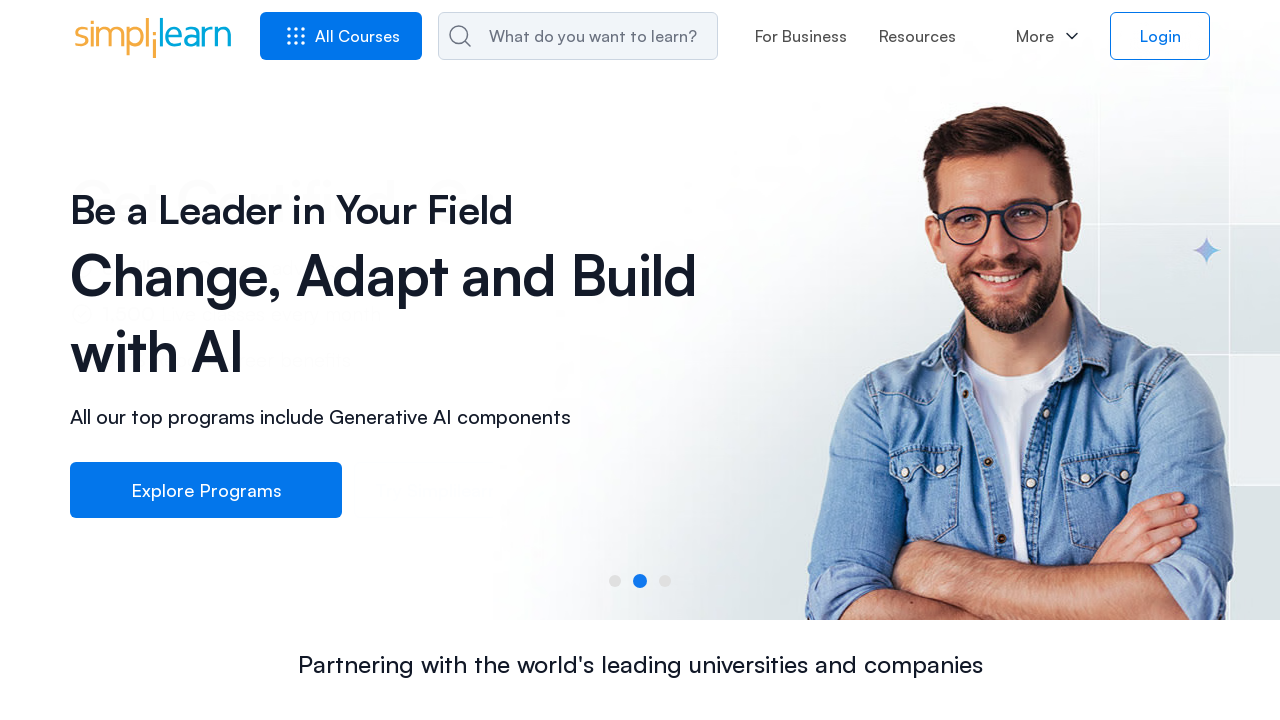

Filled header search field with 'data science courses' on #header_srch
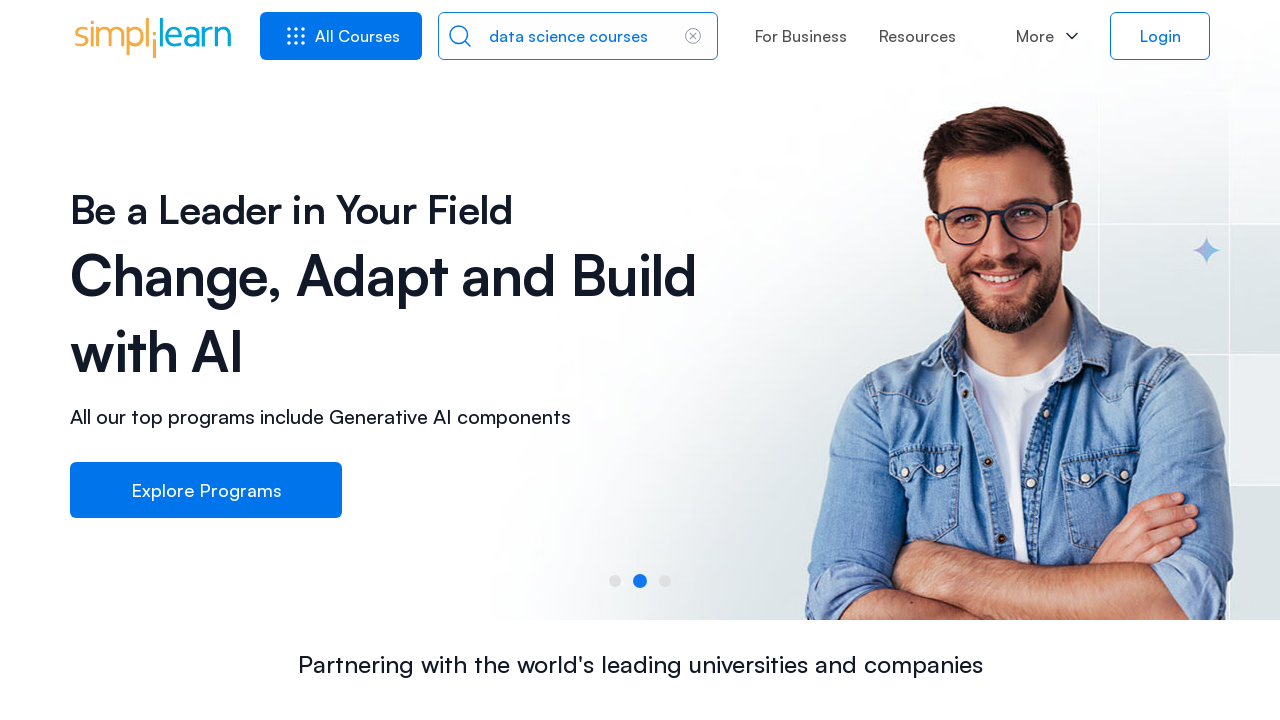

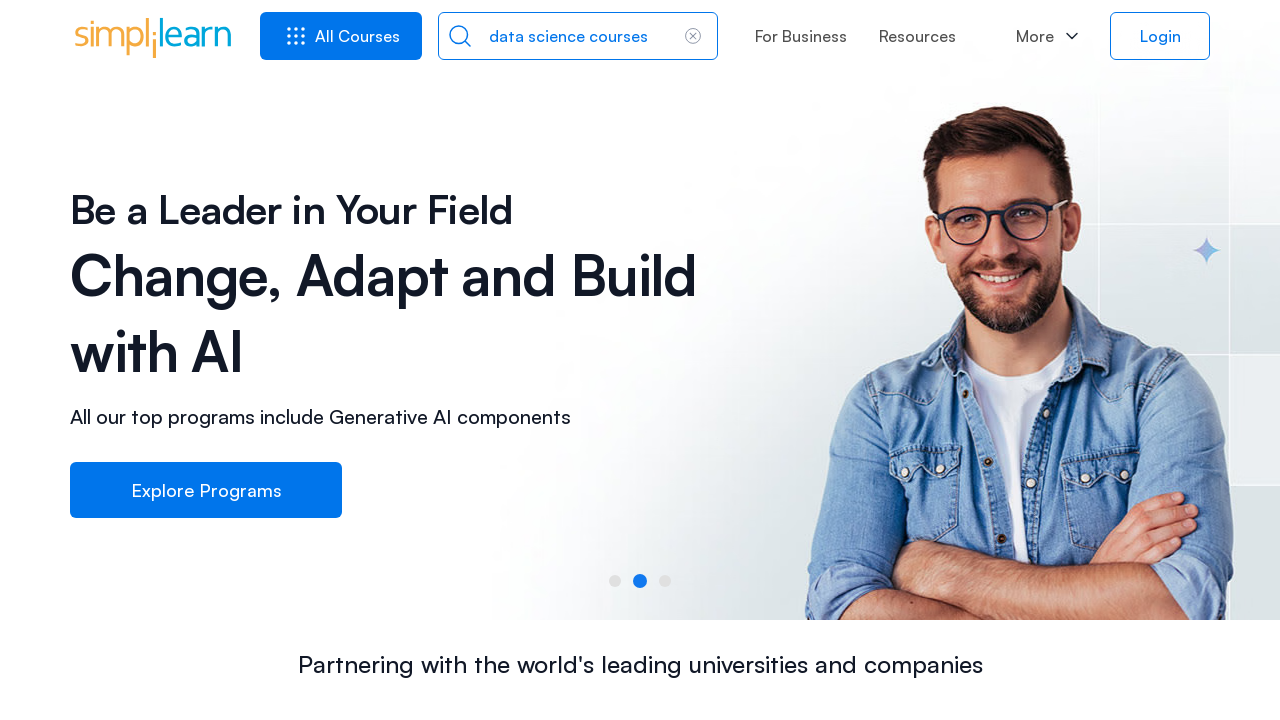